Tests window switching functionality by clicking a link that opens a new window, verifying content in the new window, then switching back to the original window

Starting URL: https://the-internet.herokuapp.com/windows

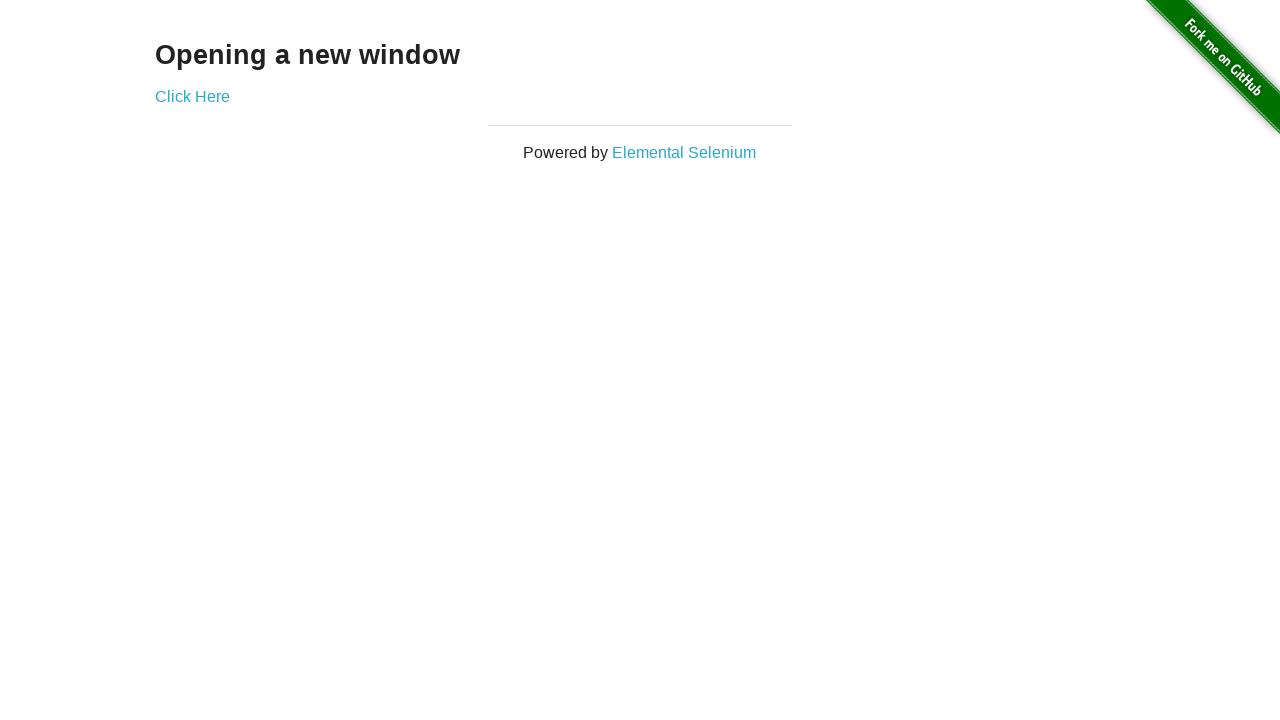

Clicked 'Click Here' link to open new window at (192, 96) on xpath=//a[normalize-space()='Click Here']
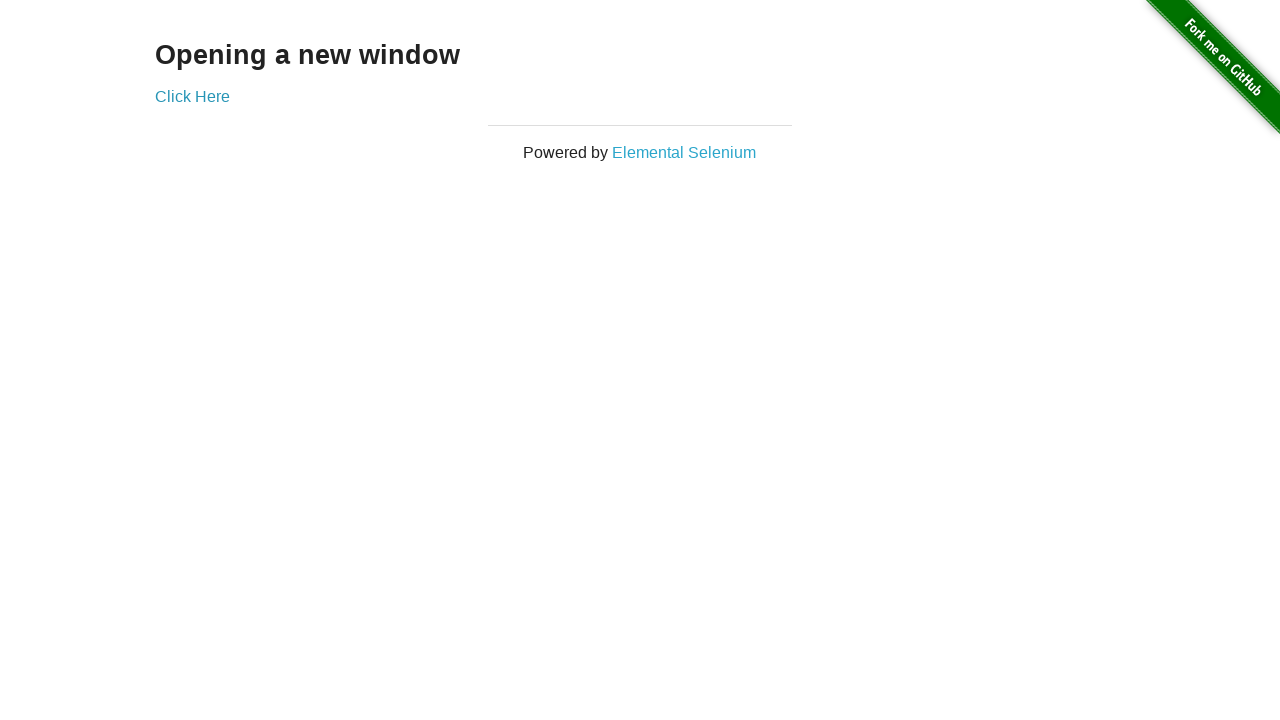

New window loaded and 'New Window' heading found
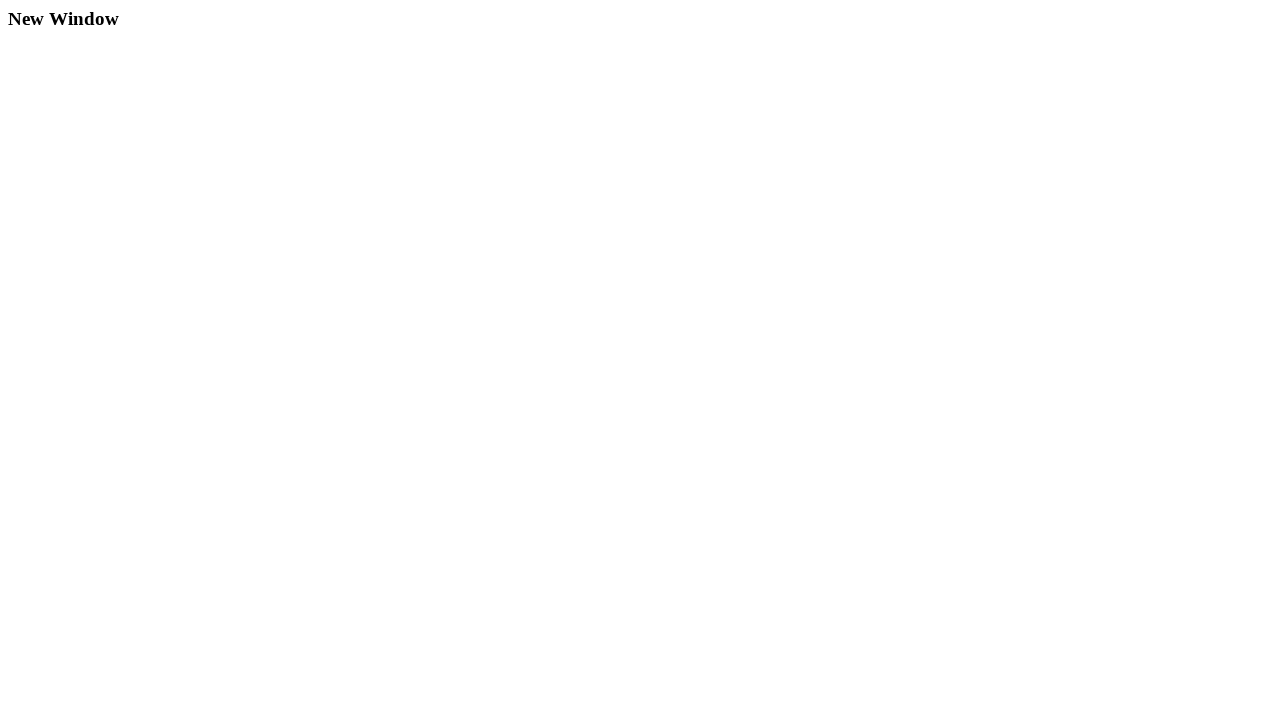

Switched back to original window and verified 'Opening a new window' heading
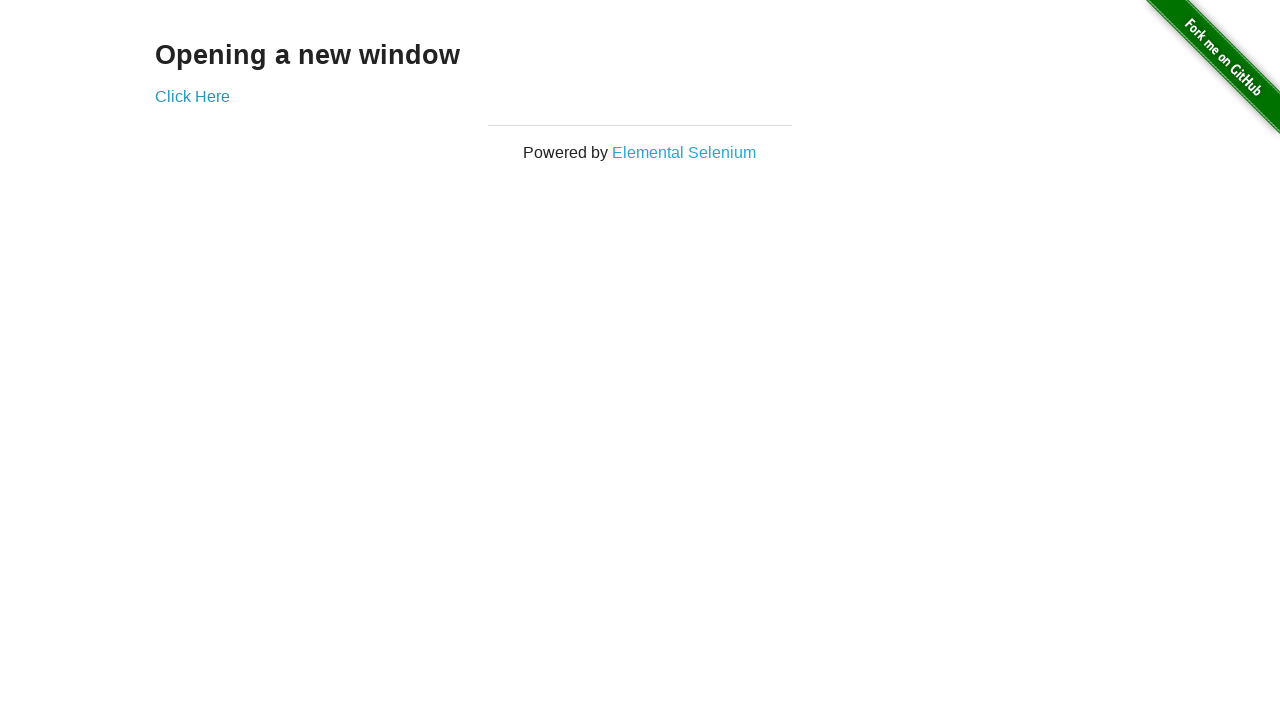

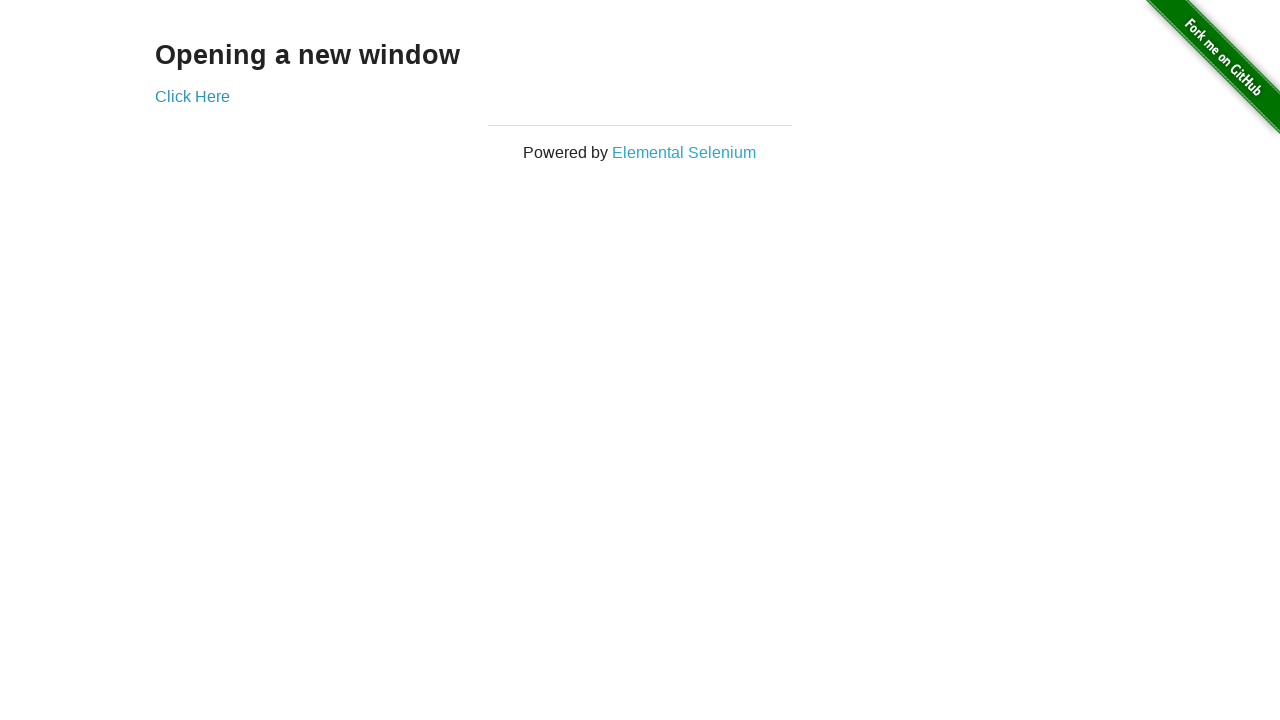